Tests e-commerce cart functionality by adding specific vegetables (Cucumber, Brocolli, Beetroot) to cart, proceeding to checkout, and applying a promo code

Starting URL: https://rahulshettyacademy.com/seleniumPractise/#/

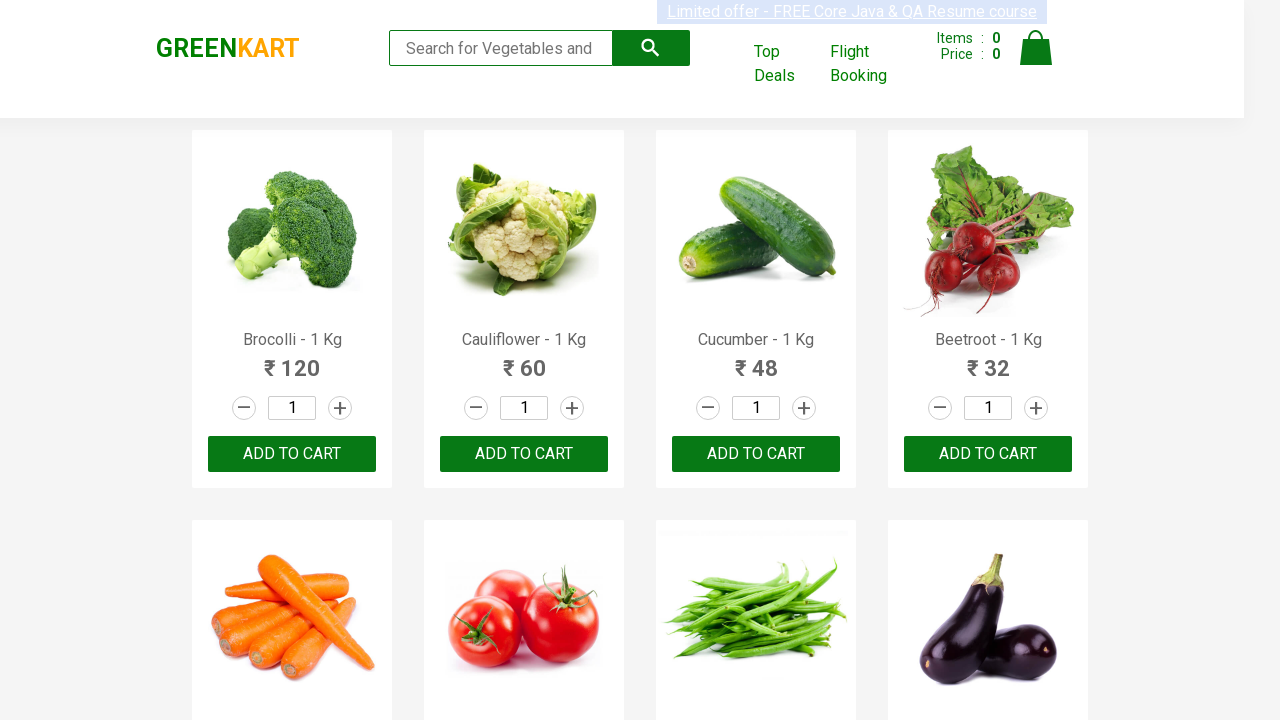

Waited for product names to load on the page
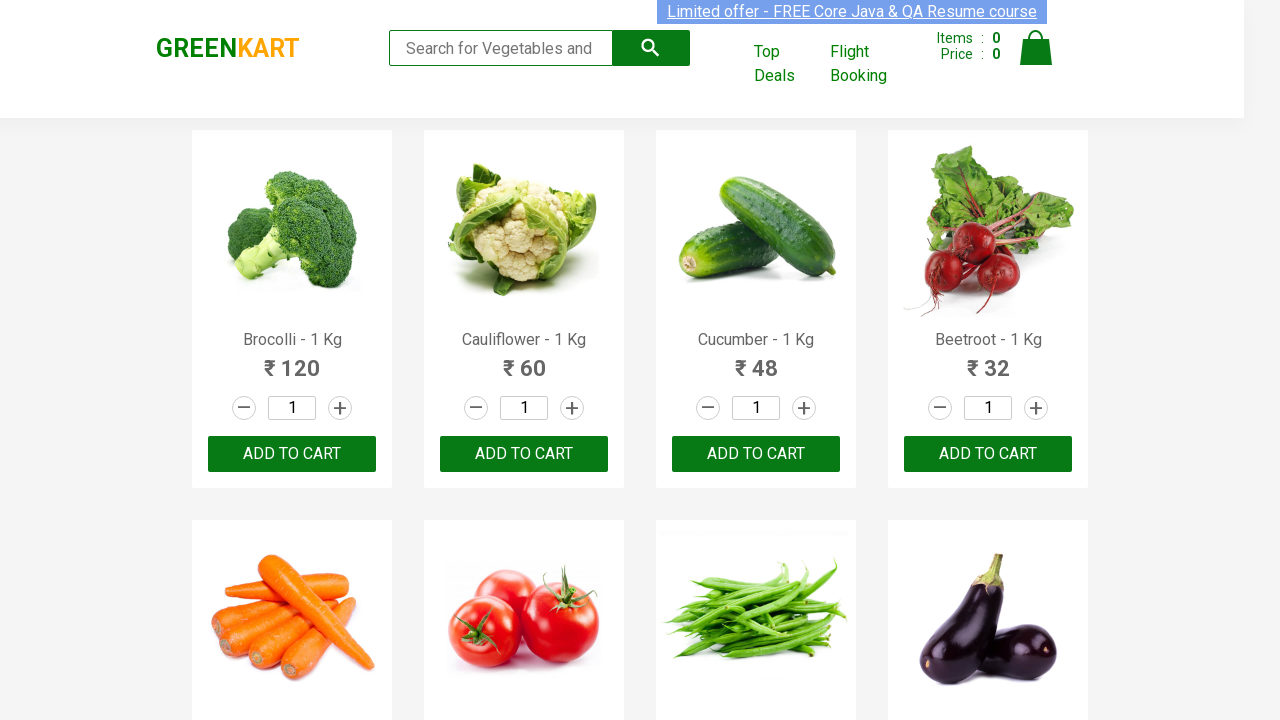

Retrieved all product name elements
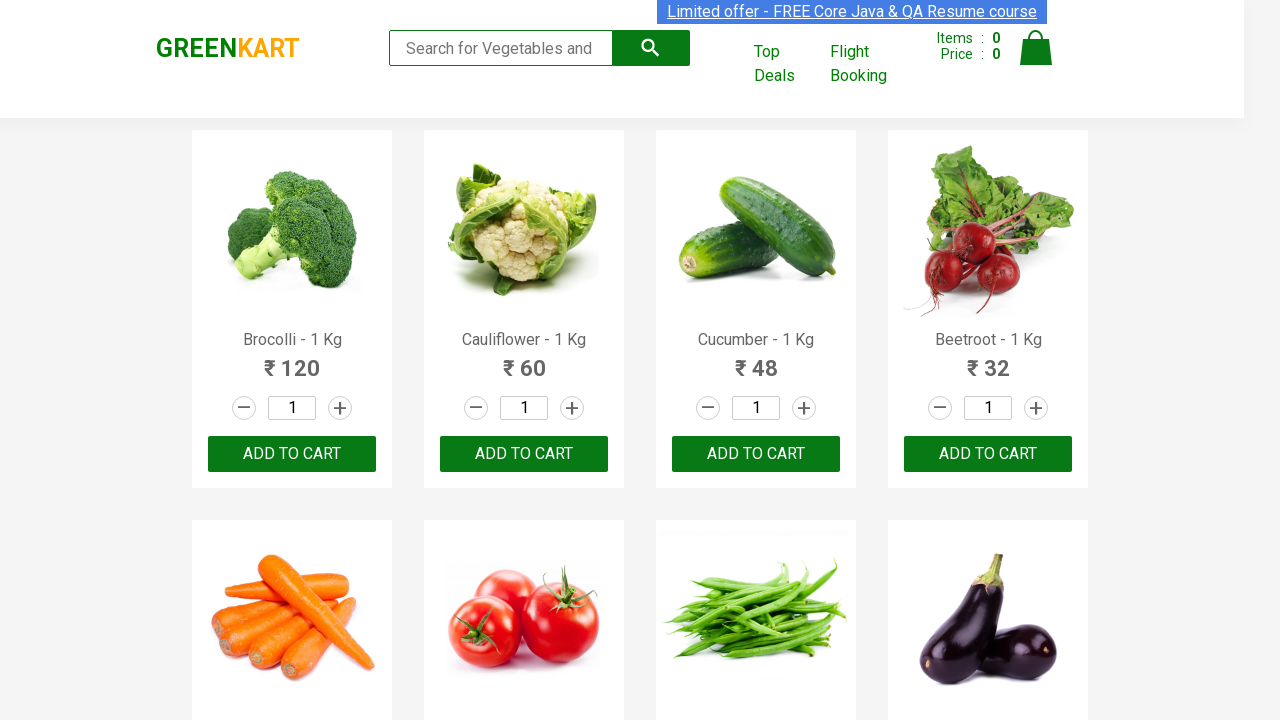

Retrieved all add to cart buttons
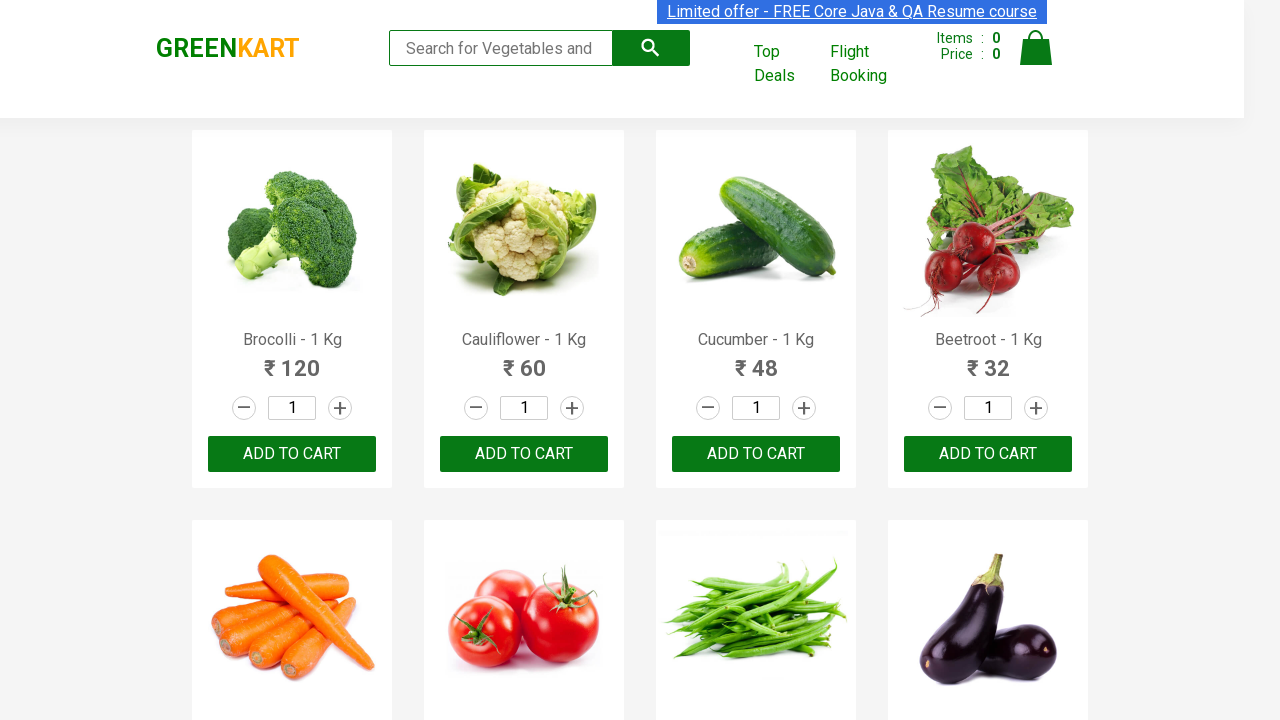

Added Brocolli to cart at (292, 454) on div.product-action button >> nth=0
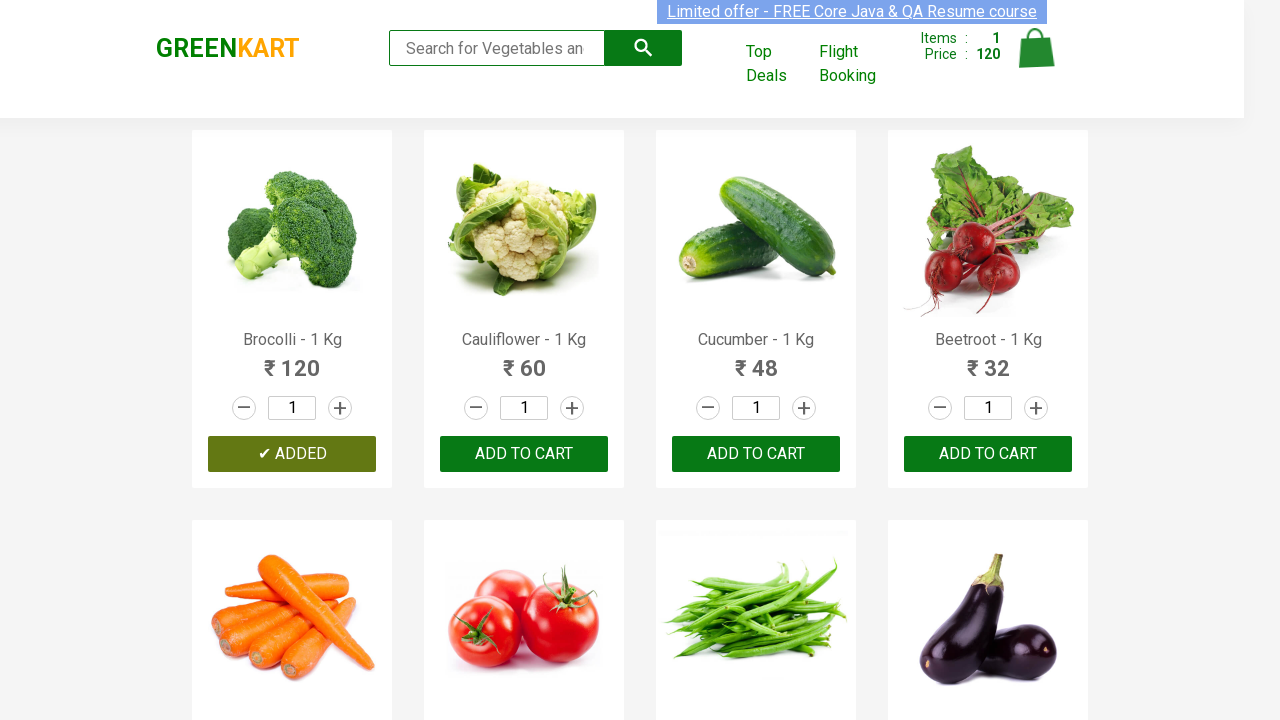

Added Cucumber to cart at (756, 454) on div.product-action button >> nth=2
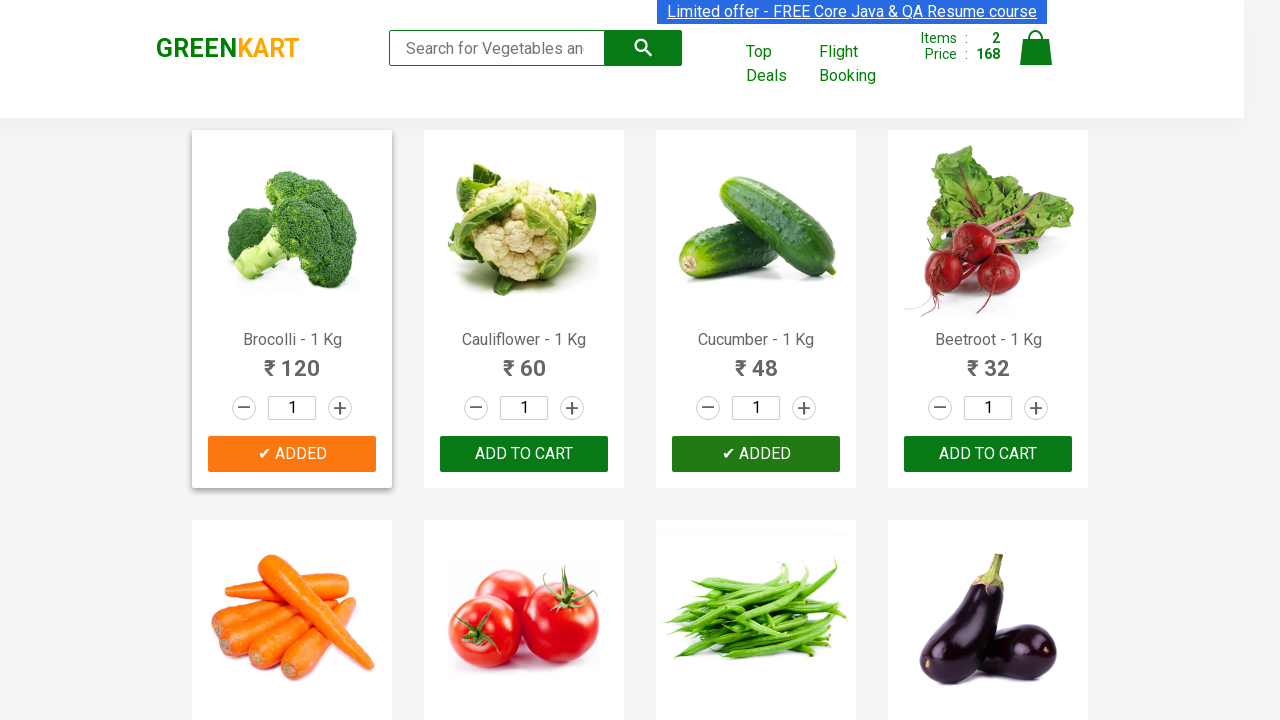

Added Beetroot to cart at (988, 454) on div.product-action button >> nth=3
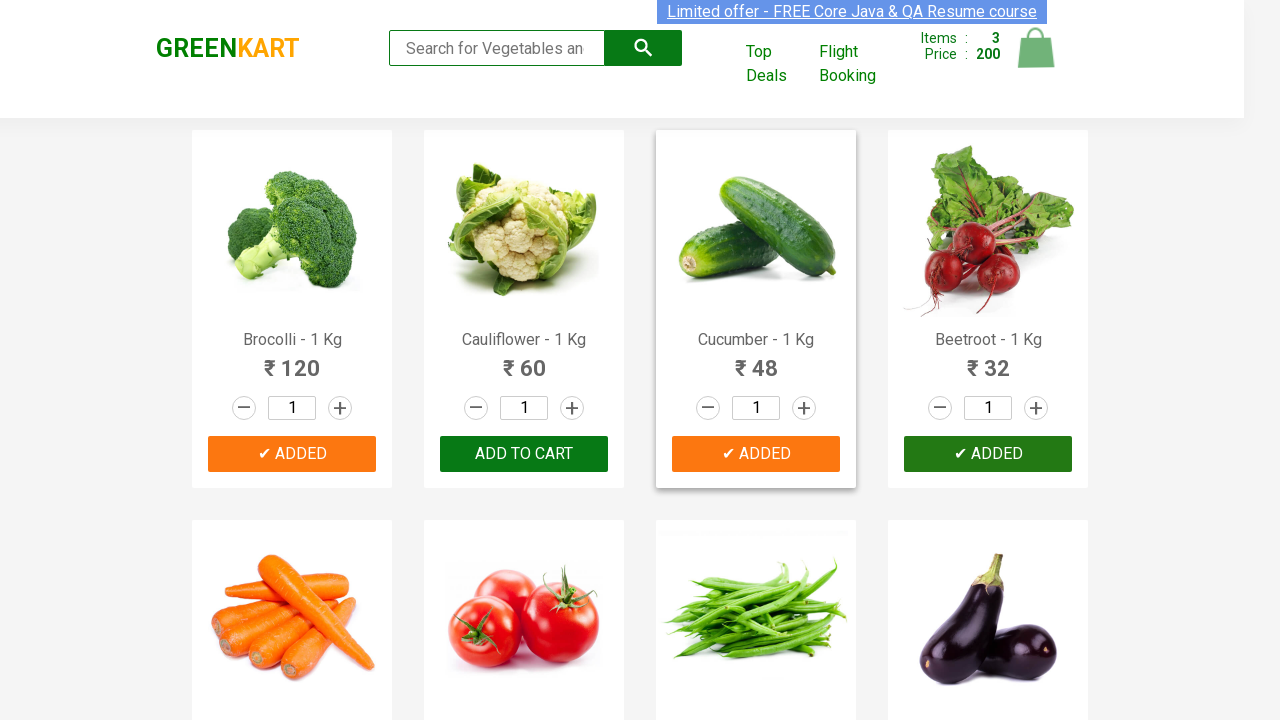

Clicked on cart icon at (1036, 48) on img[alt='Cart']
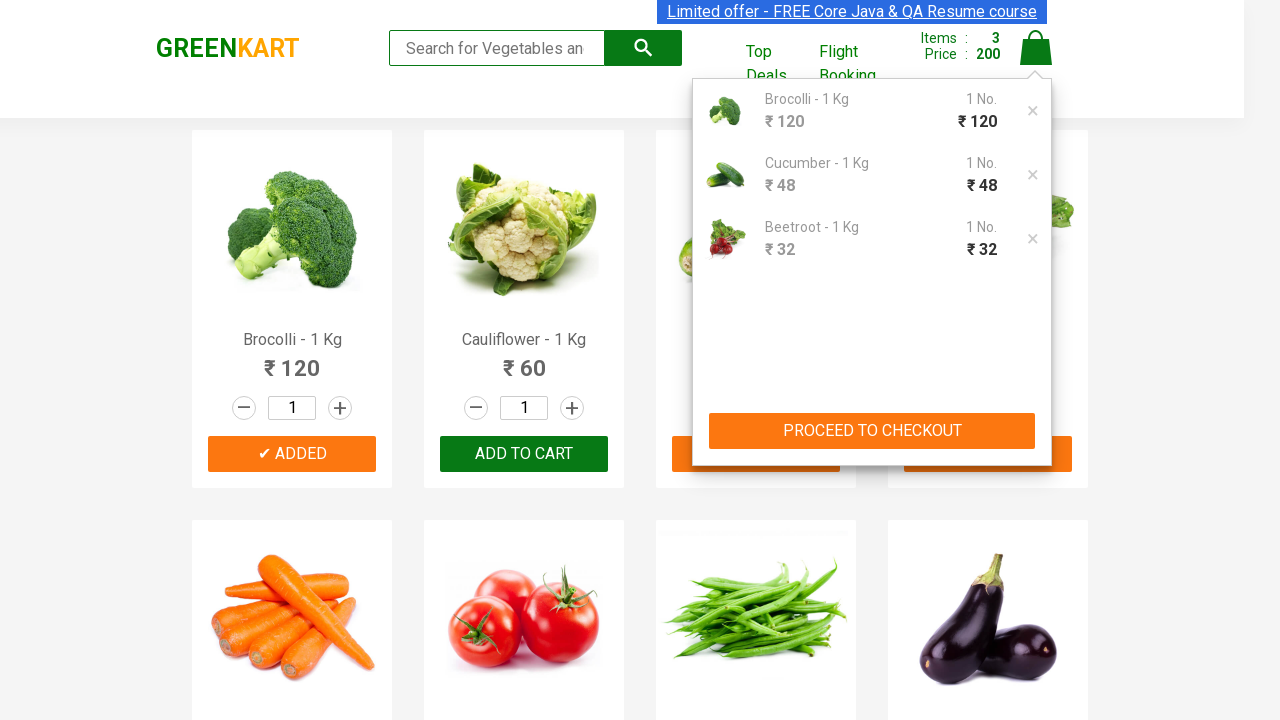

Clicked Proceed to Checkout button at (872, 431) on xpath=//button[text()='PROCEED TO CHECKOUT']
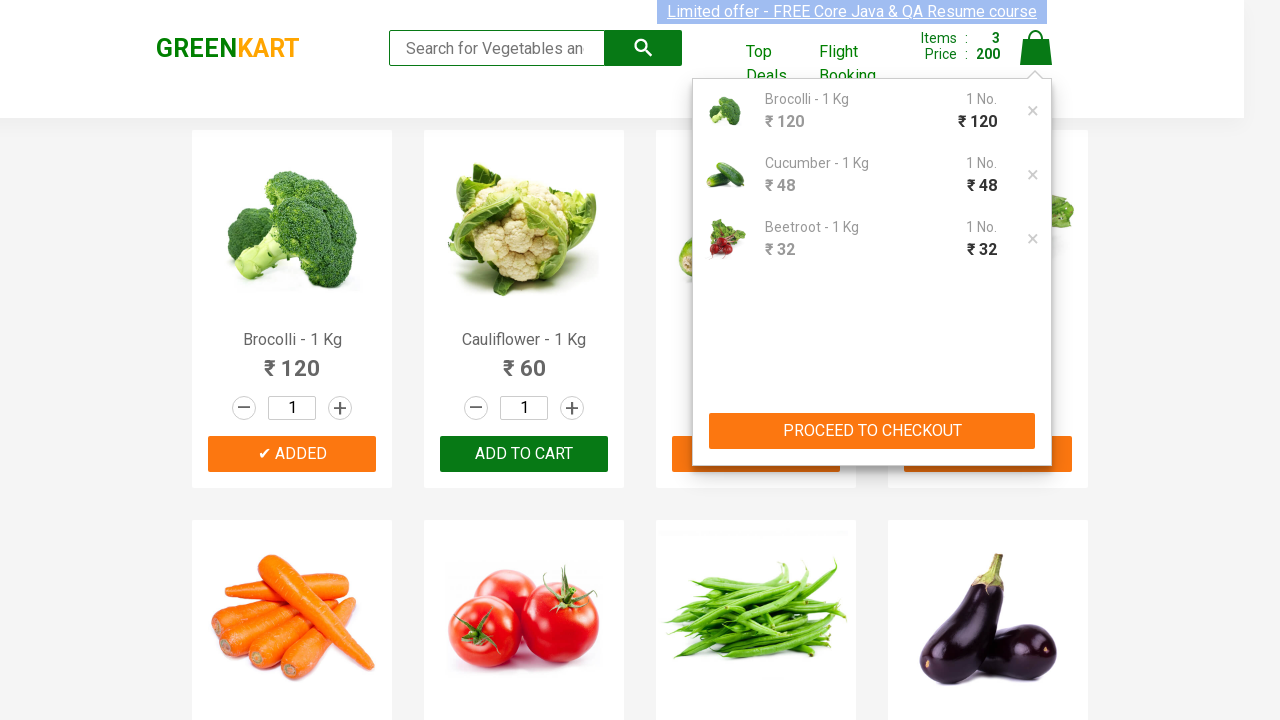

Entered promo code 'rahulshettyacademy' on input.promoCode
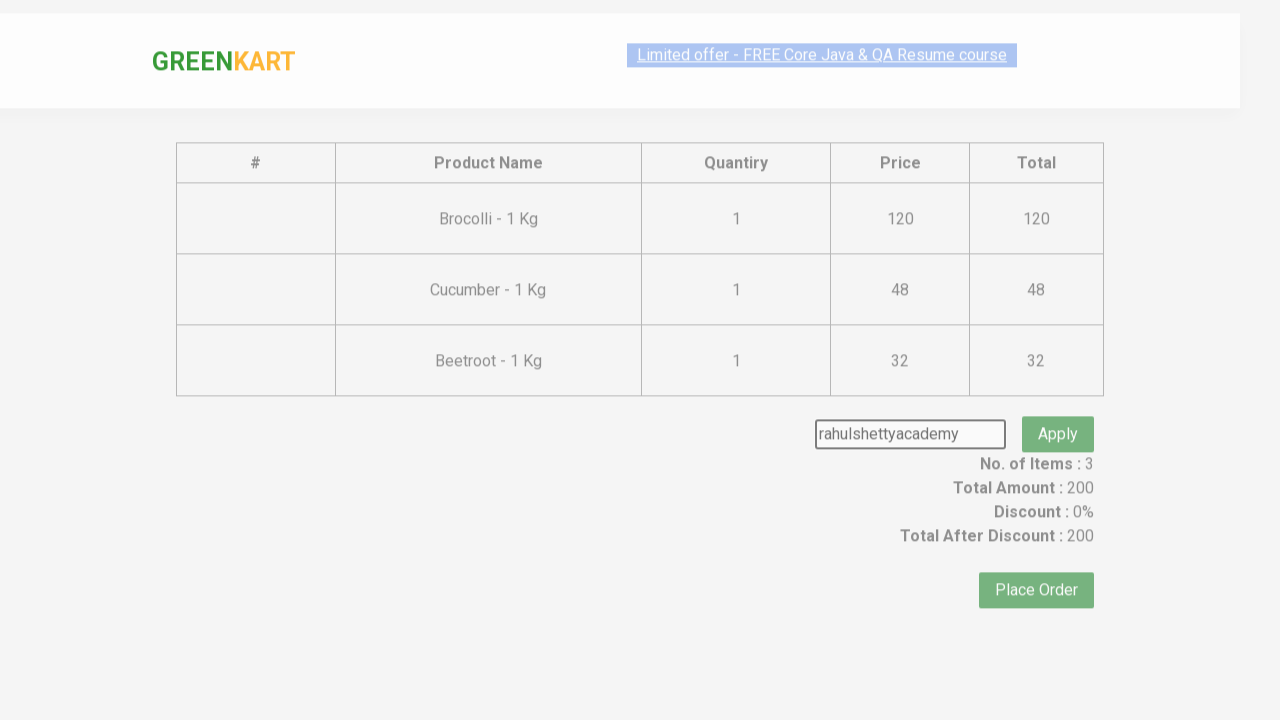

Clicked Apply promo button at (1058, 406) on button.promoBtn
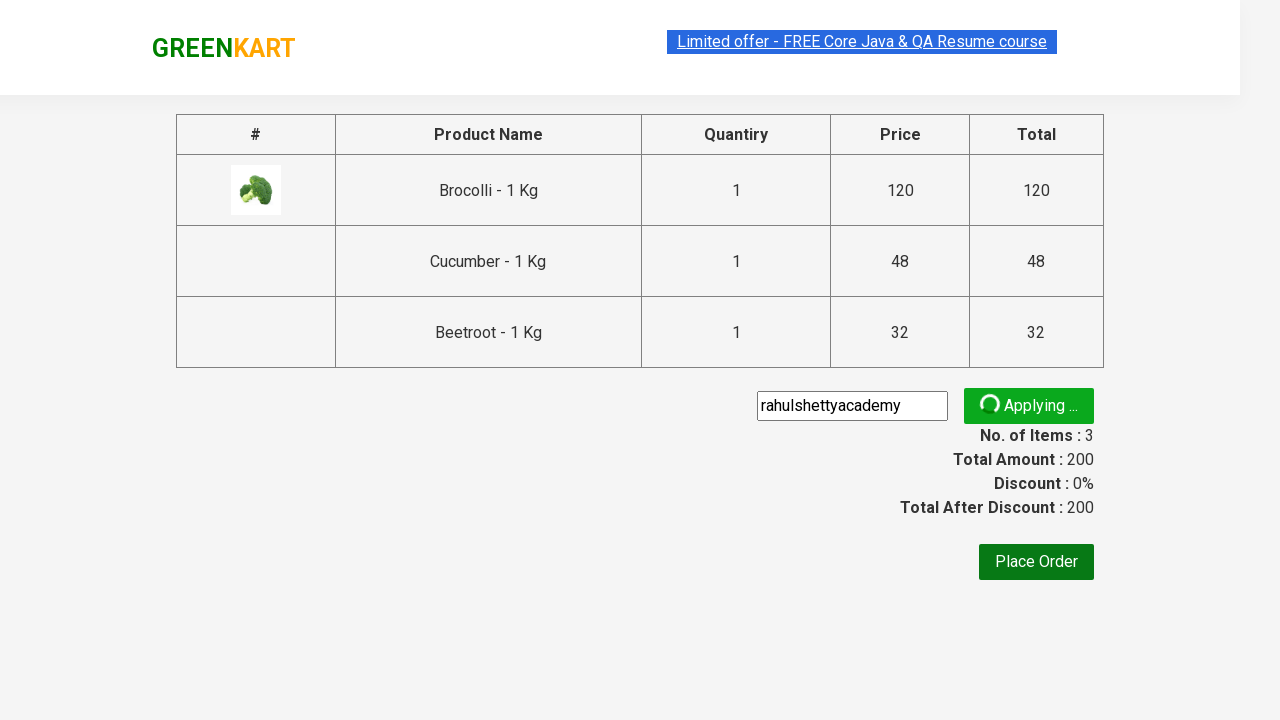

Promo code was applied successfully and discount information appeared
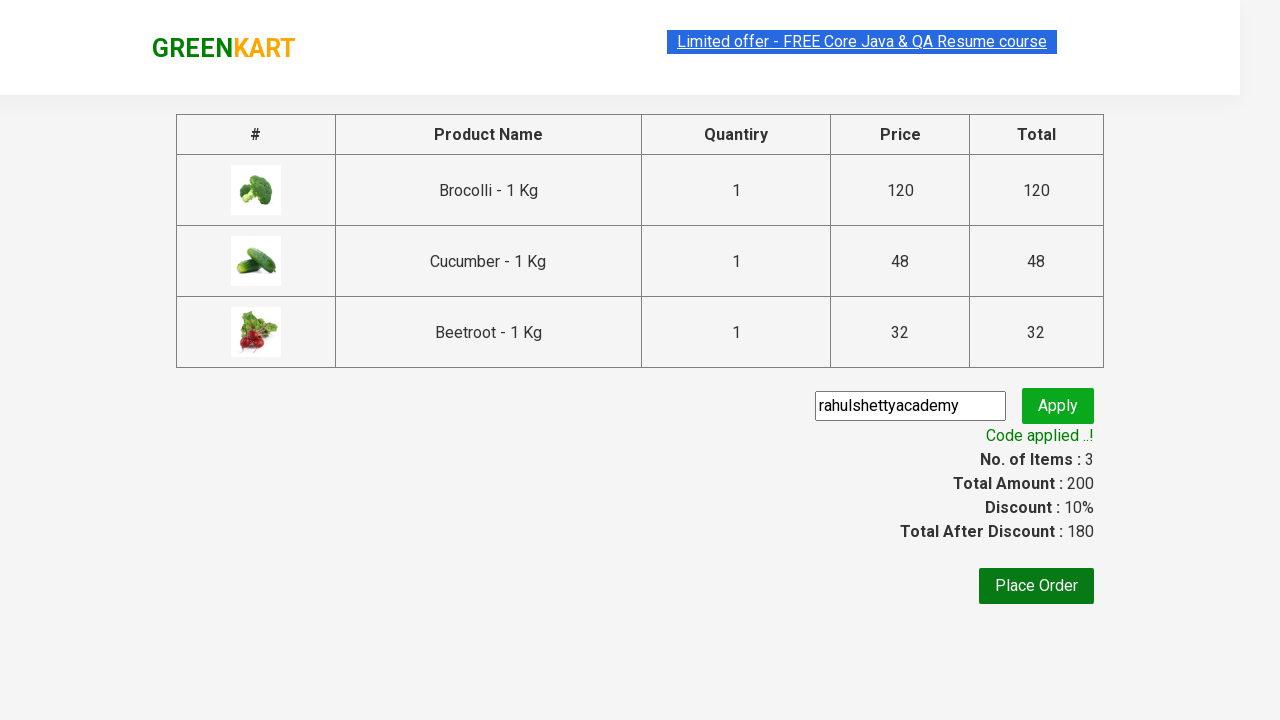

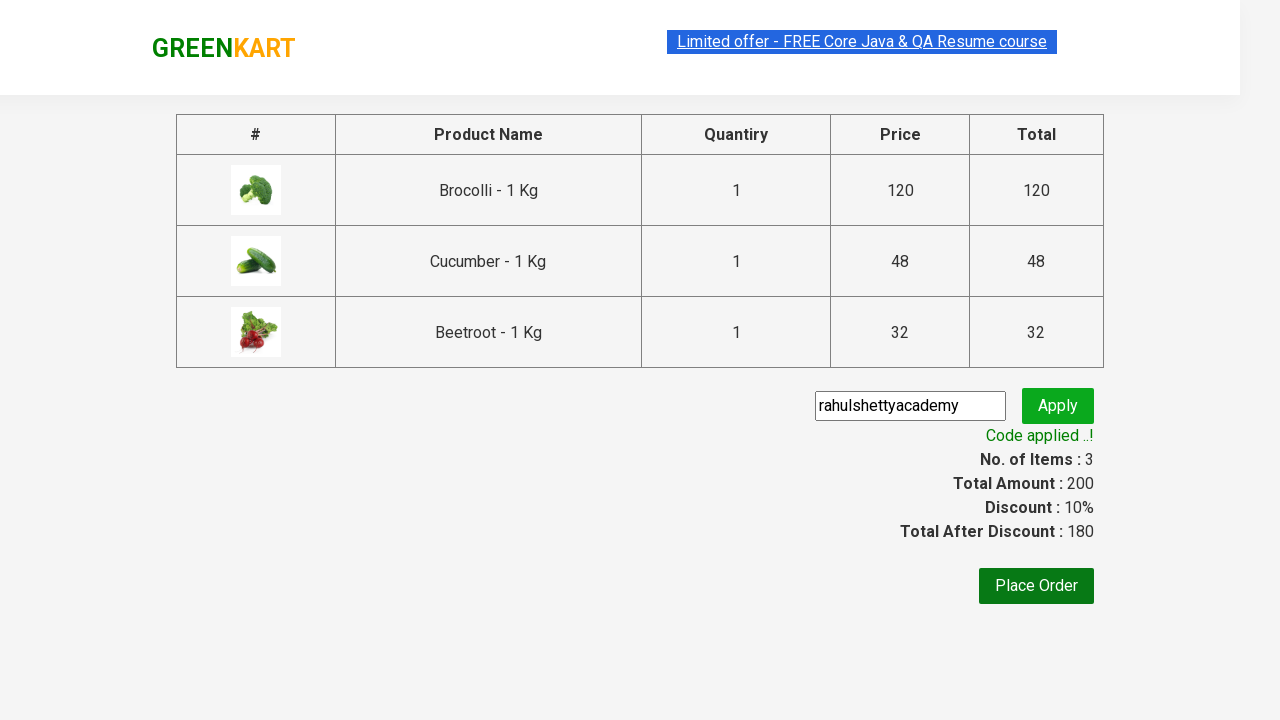